Tests the Simple Form Demo by entering text in an input field, clicking a button to show the input, and verifying the output matches the entered text.

Starting URL: https://www.lambdatest.com/selenium-playground/

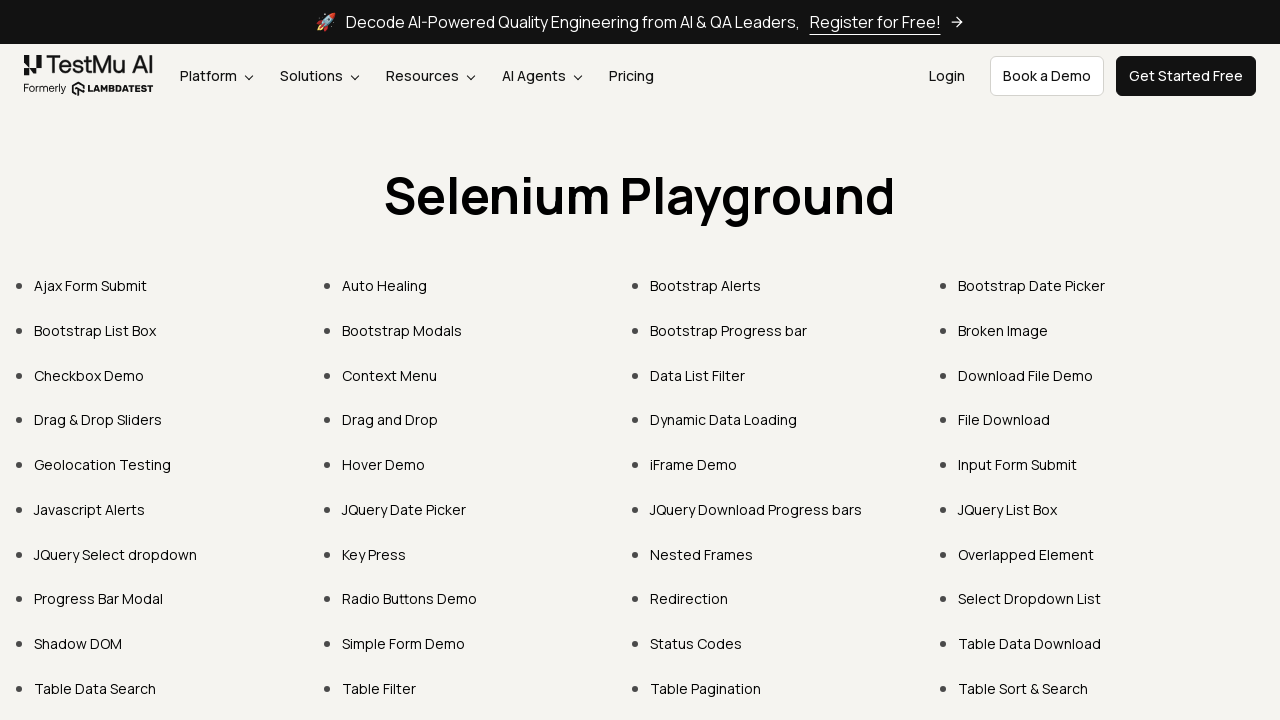

Clicked on 'Simple Form Demo' link at (404, 644) on text=Simple Form Demo
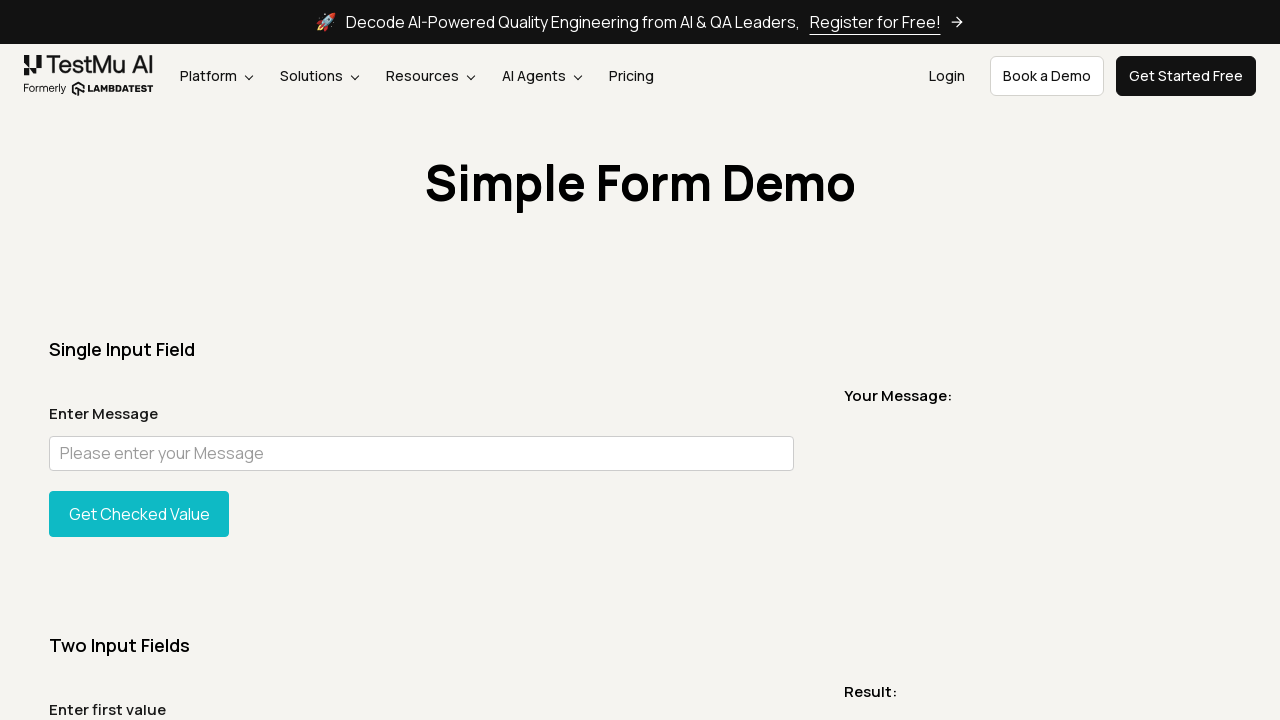

Verified URL contains 'simple-form-demo'
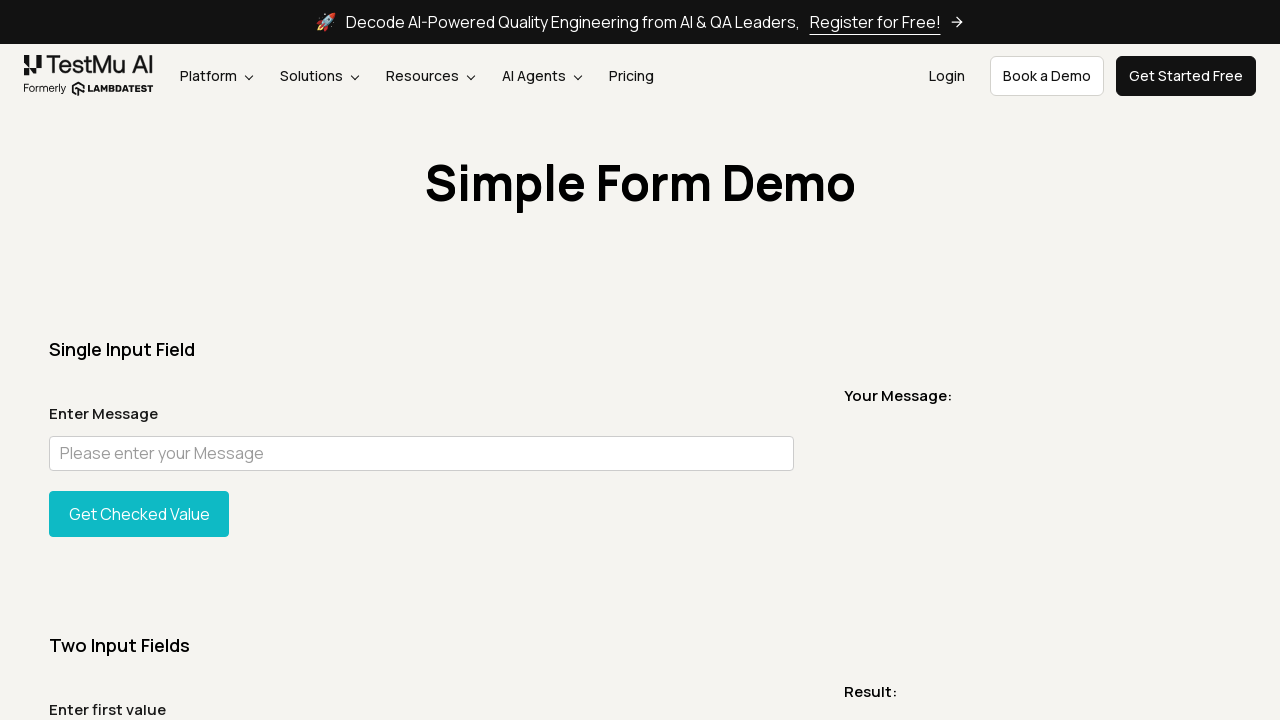

Entered 'Welcome to LambdaTest' in the user message input field on #user-message
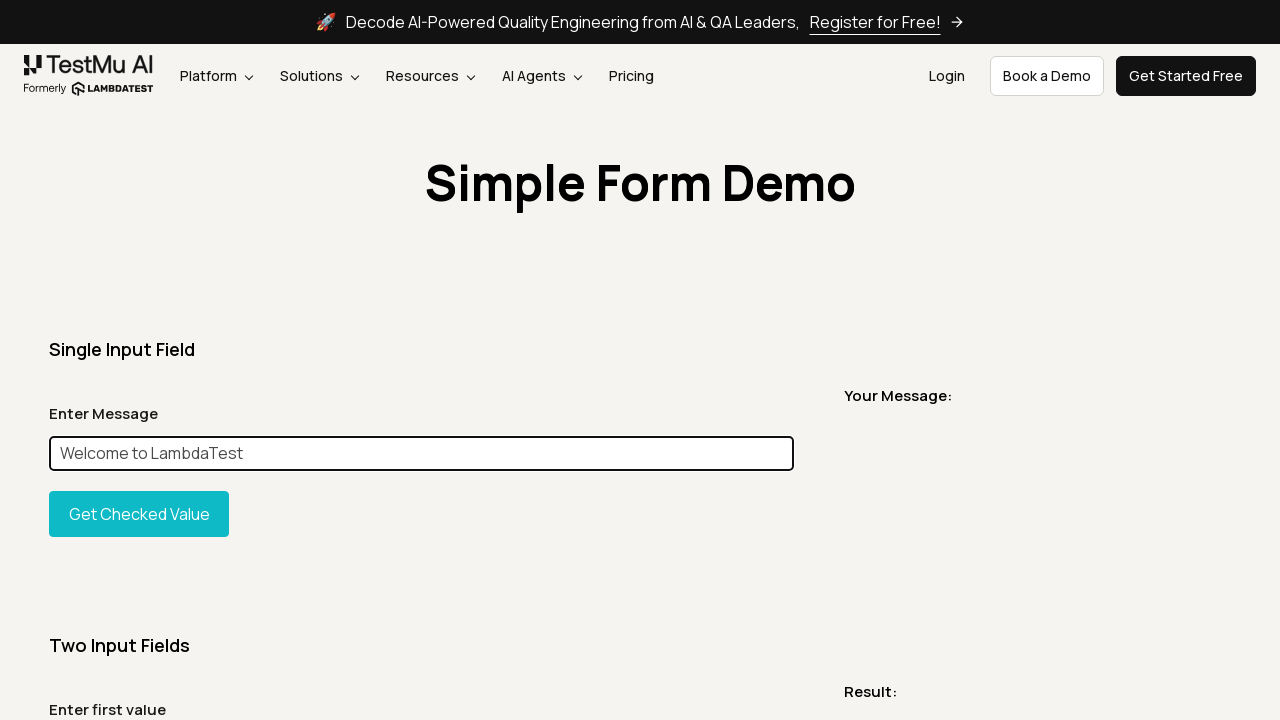

Clicked the 'Show Input' button at (139, 514) on #showInput
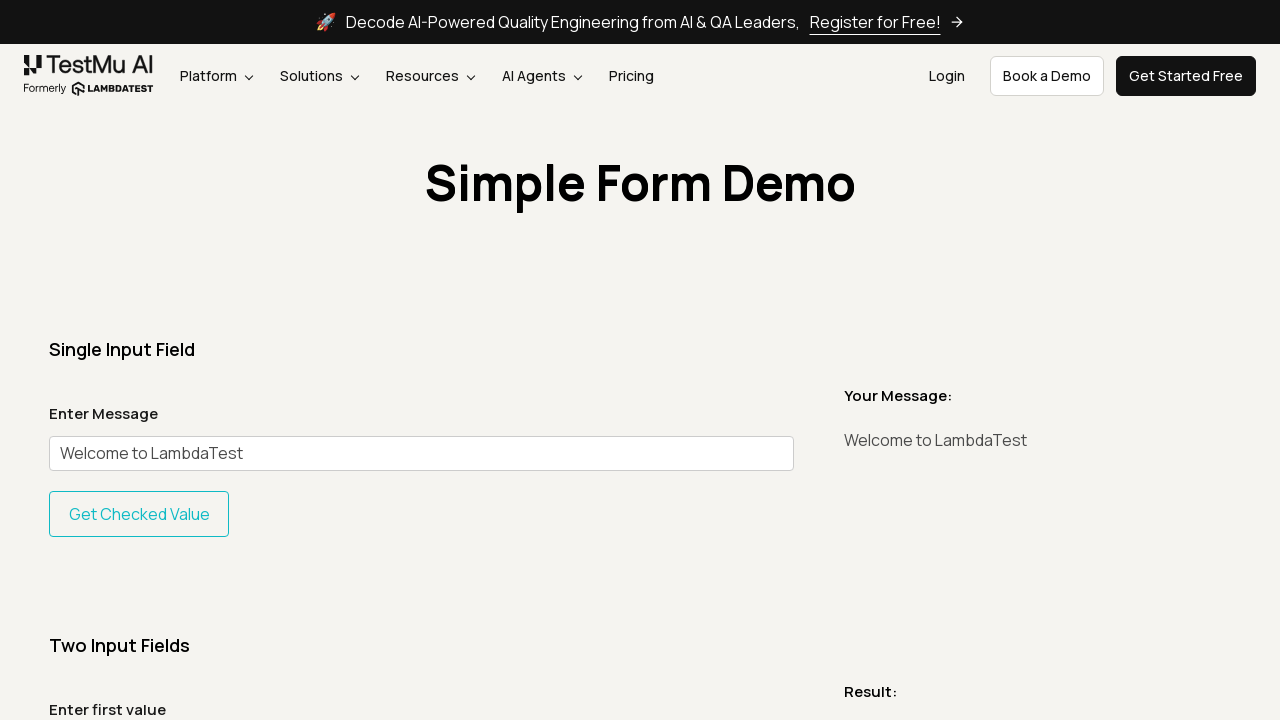

Verified output message matches input text 'Welcome to LambdaTest'
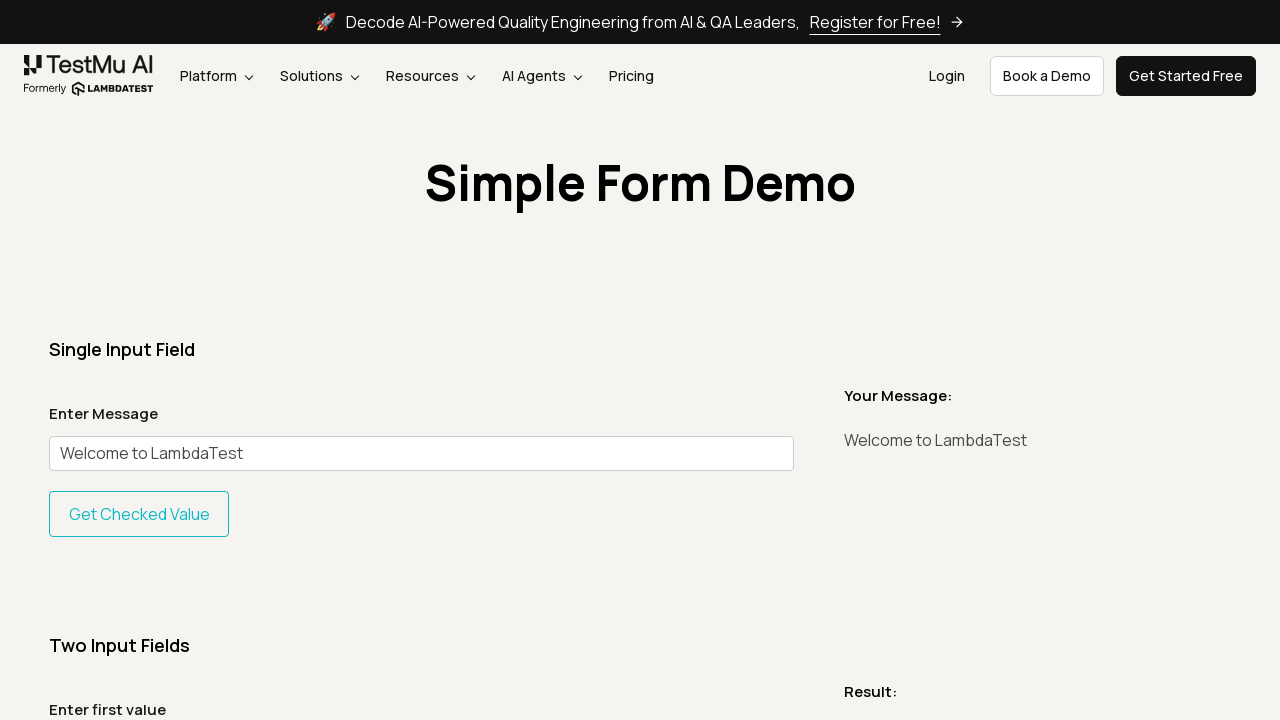

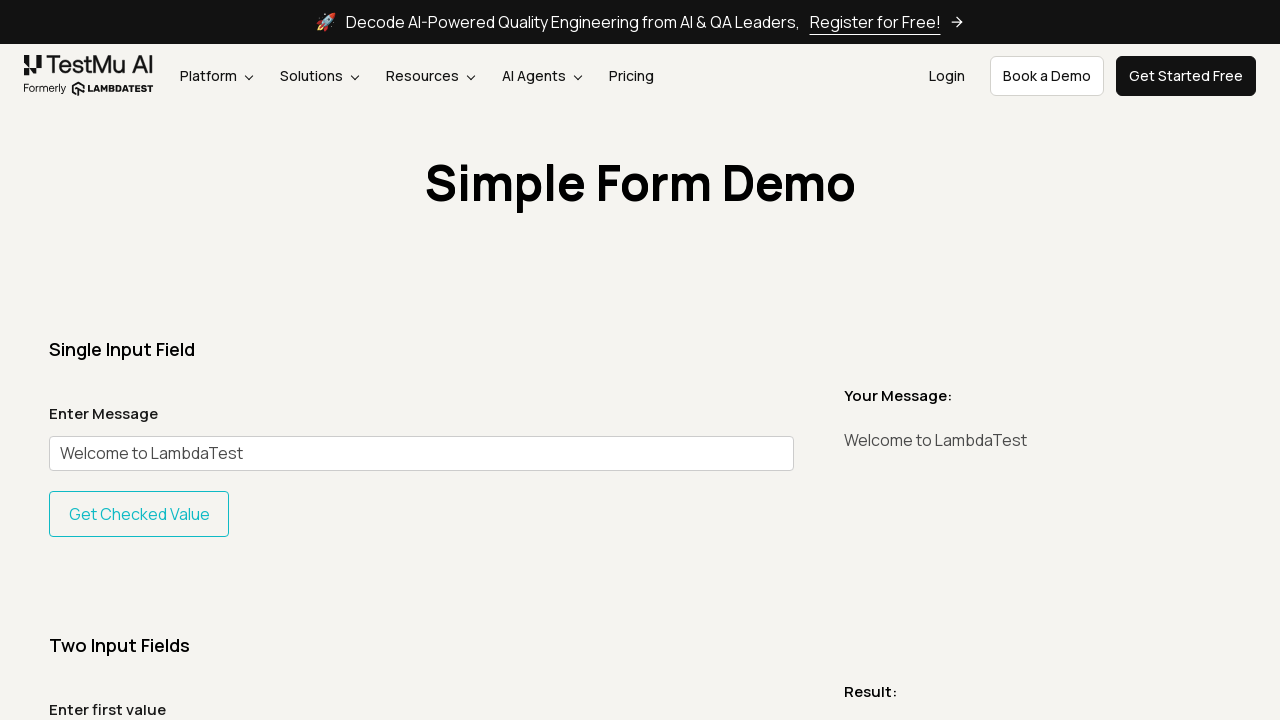